Tests browser window handling by clicking a button to open a new window and switching between parent and child windows

Starting URL: https://demoqa.com/browser-windows

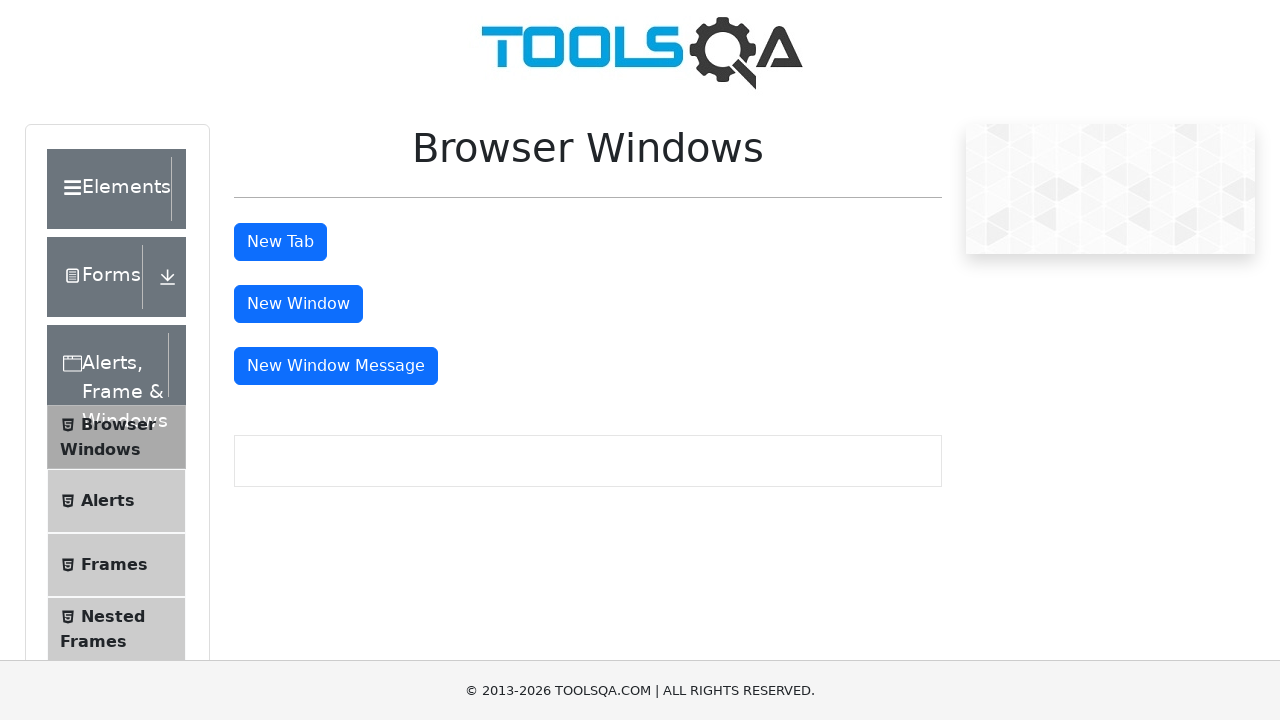

Clicked 'New Window' button to open child window at (298, 304) on #windowButton
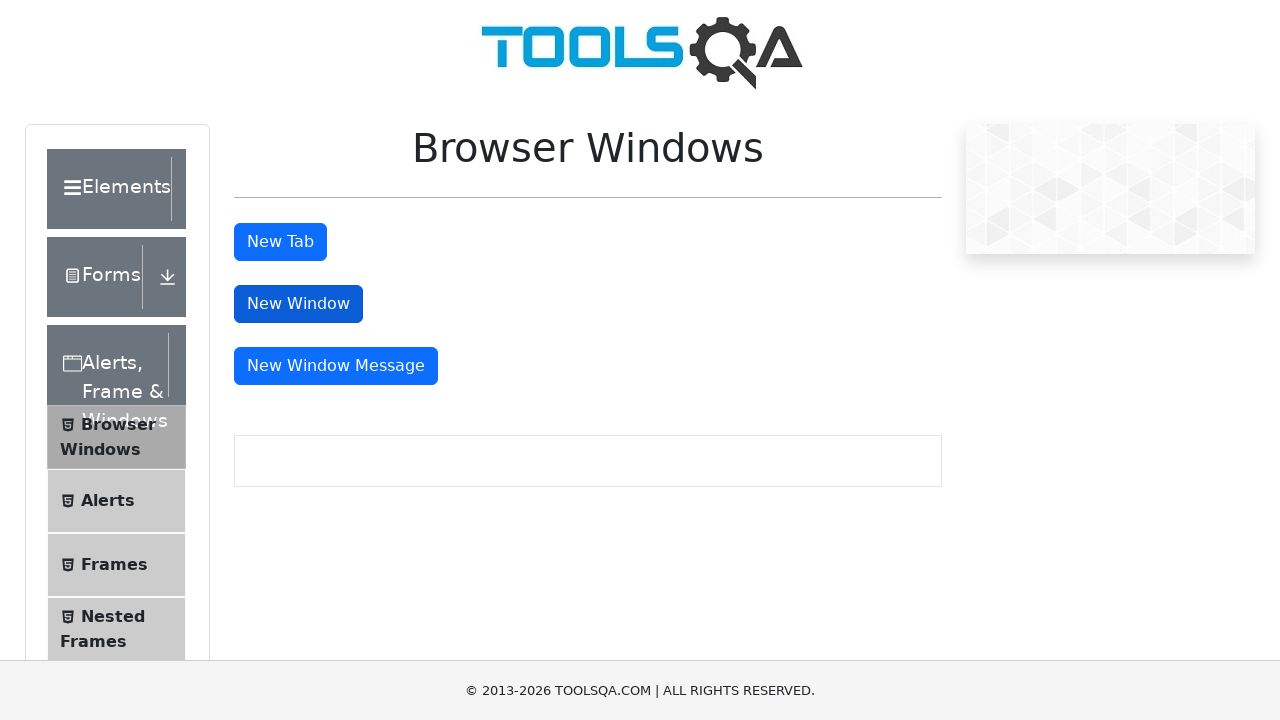

New window opened and captured
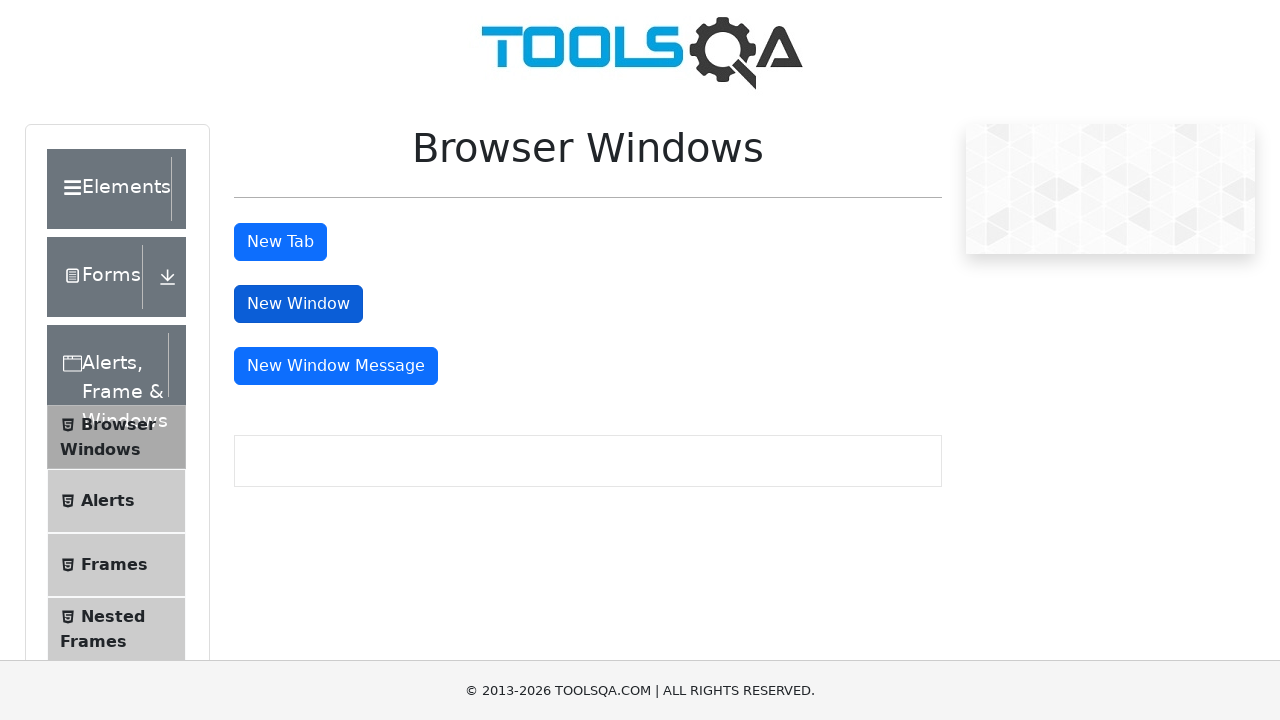

Retrieved parent window URL: https://demoqa.com/browser-windows
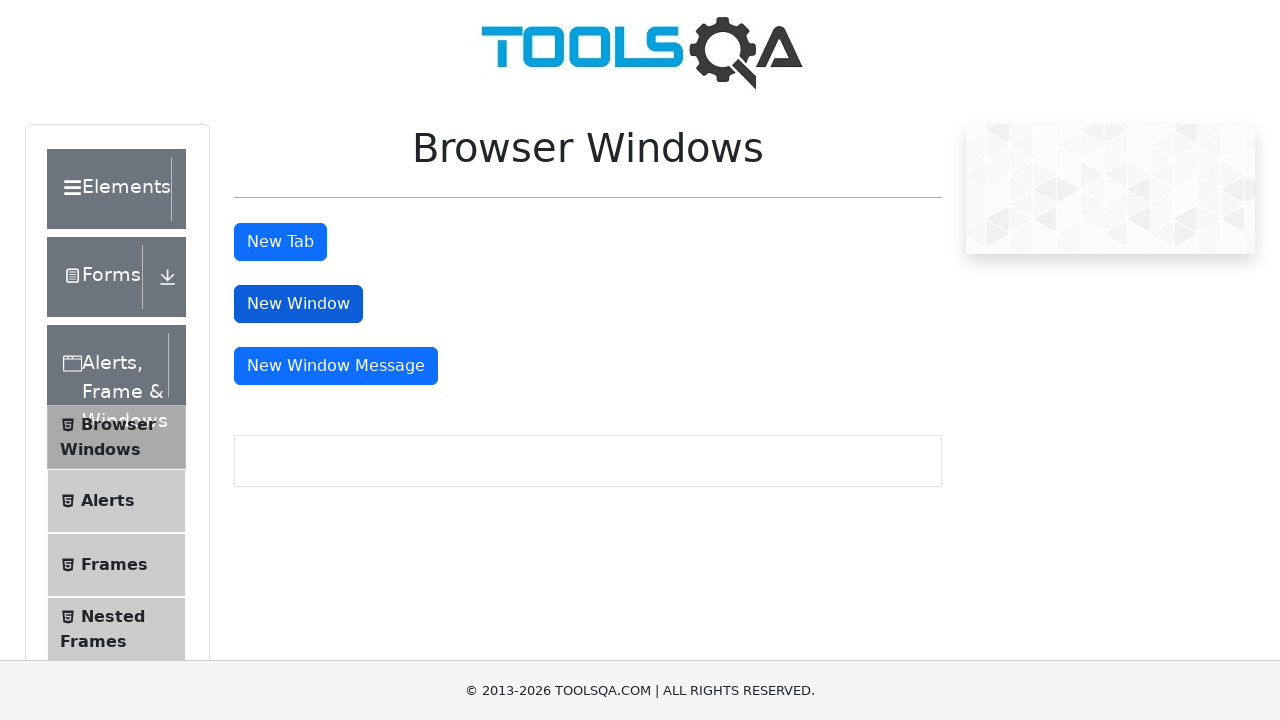

Retrieved child window URL: https://demoqa.com/sample
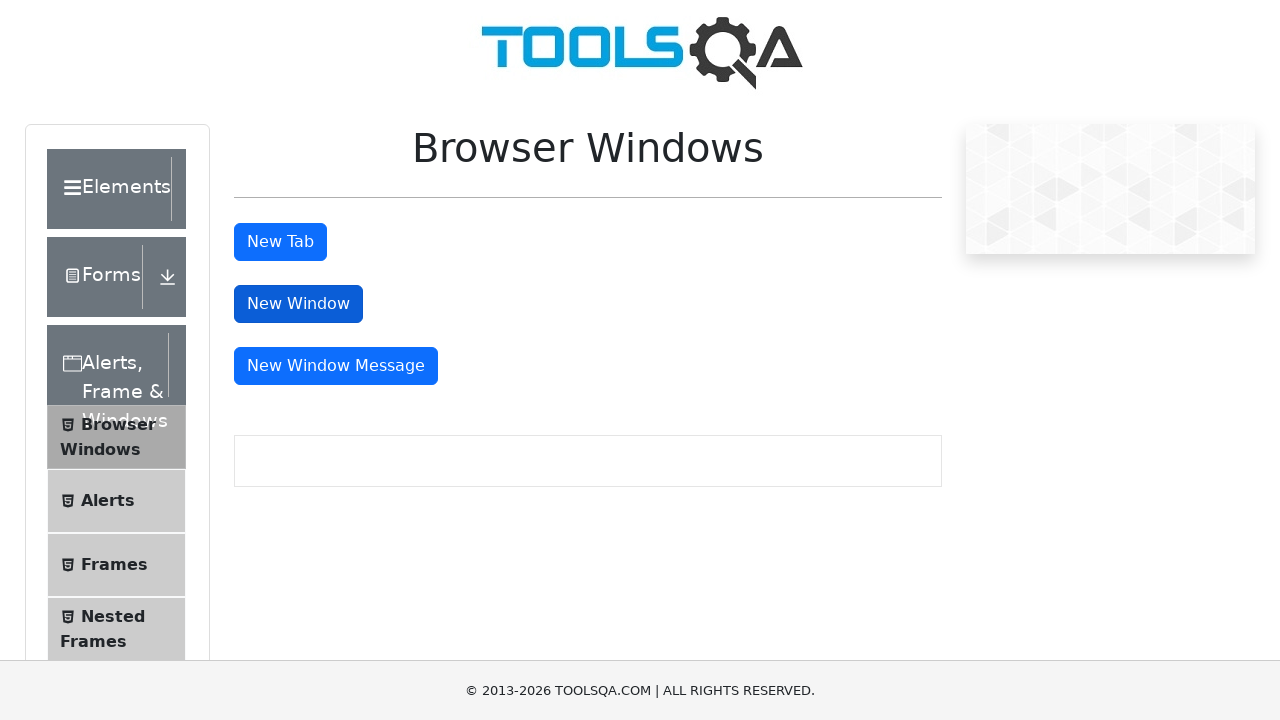

Child window URL matches expected URL 'https://demoqa.com/sample'
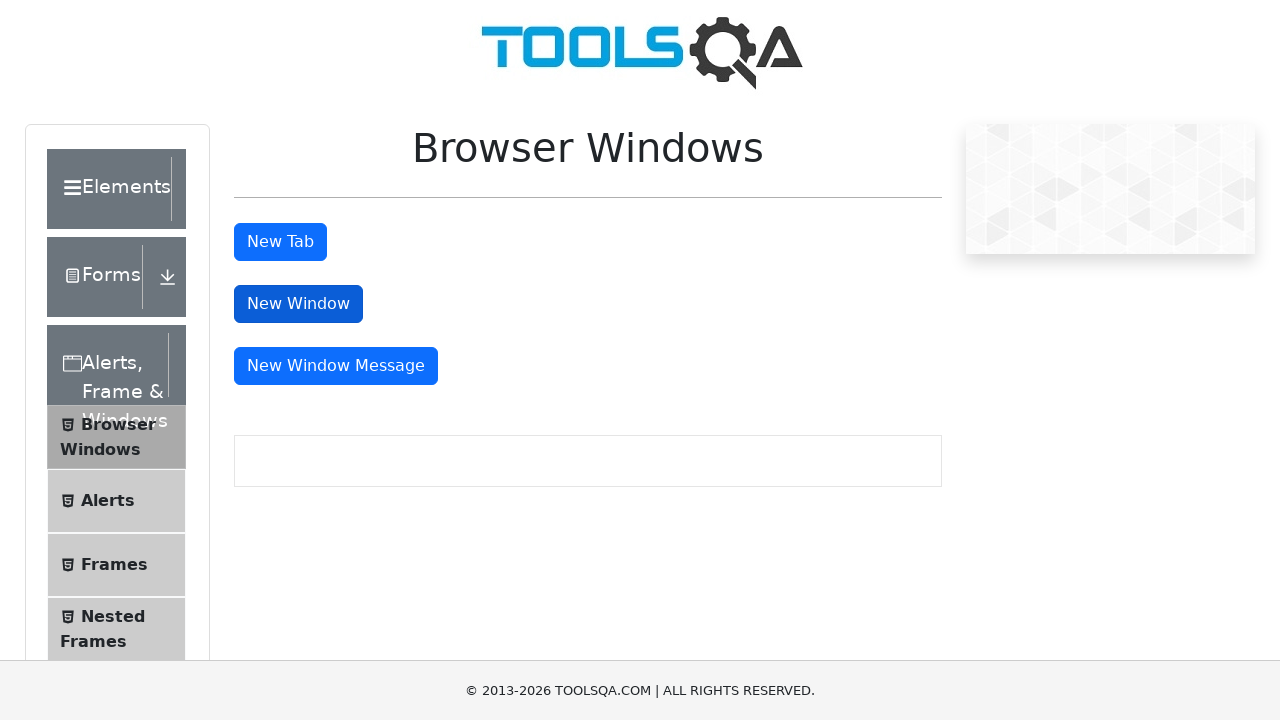

Retrieved child window title: 
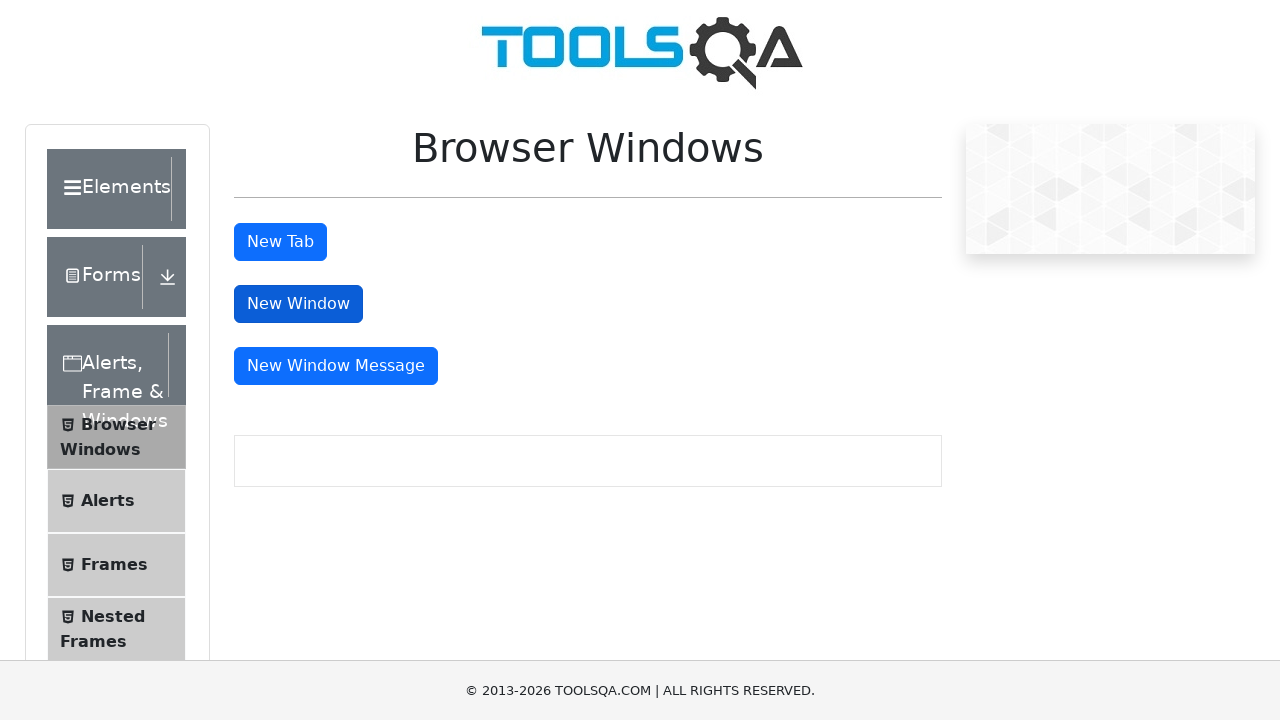

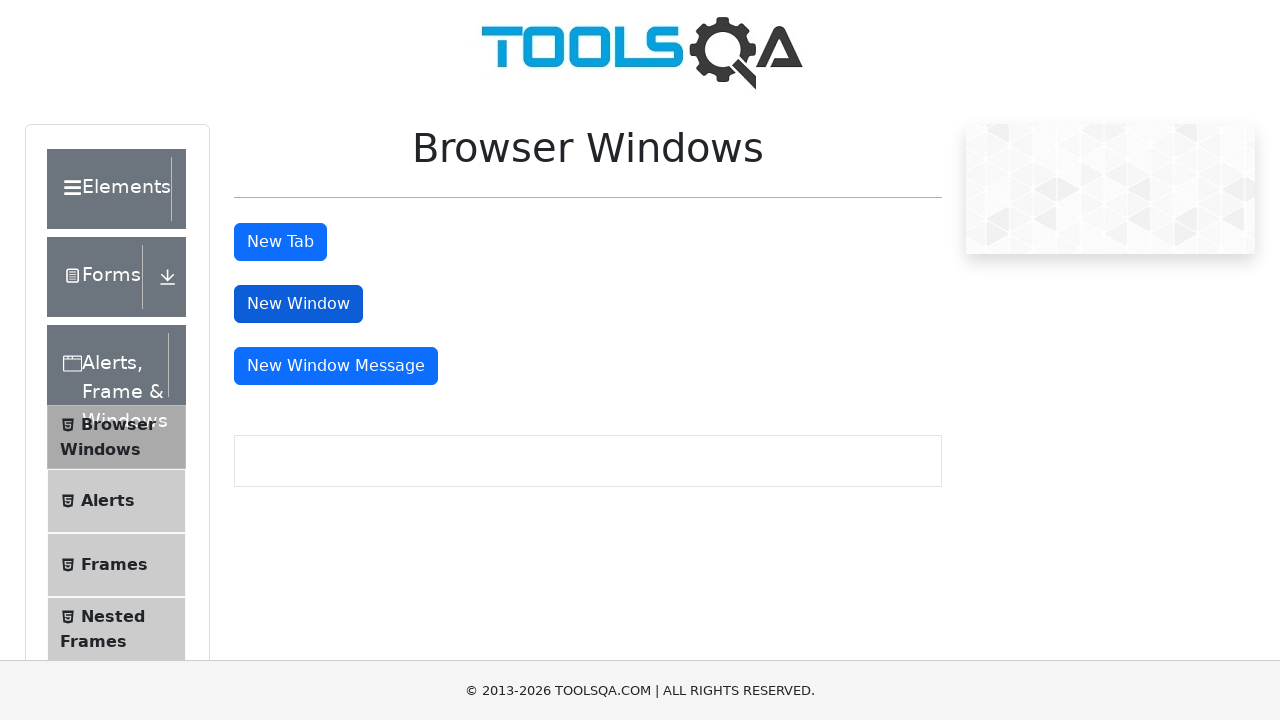